Tests the add/remove elements functionality by clicking "Add Element" to create a delete button, verifying it appears, then clicking "Delete" and verifying the button is removed from the page.

Starting URL: https://practice.cydeo.com/add_remove_elements/

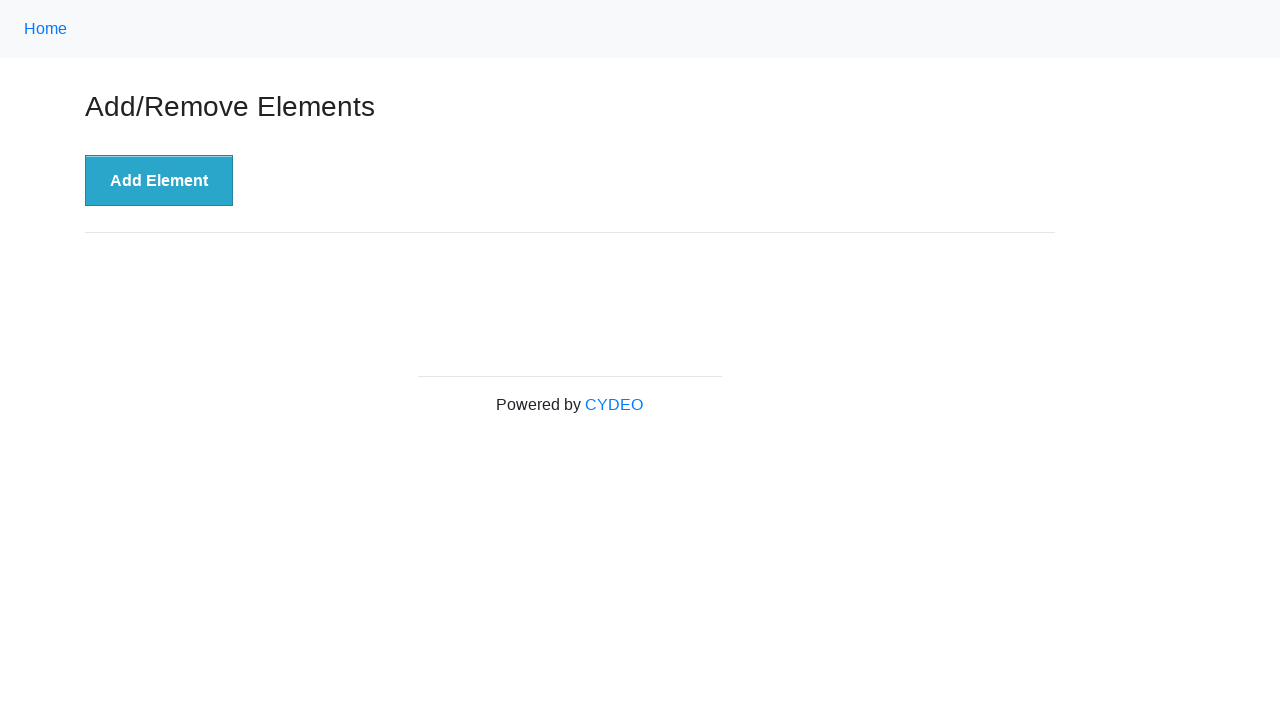

Clicked 'Add Element' button to create a delete button at (159, 181) on xpath=//button[.='Add Element']
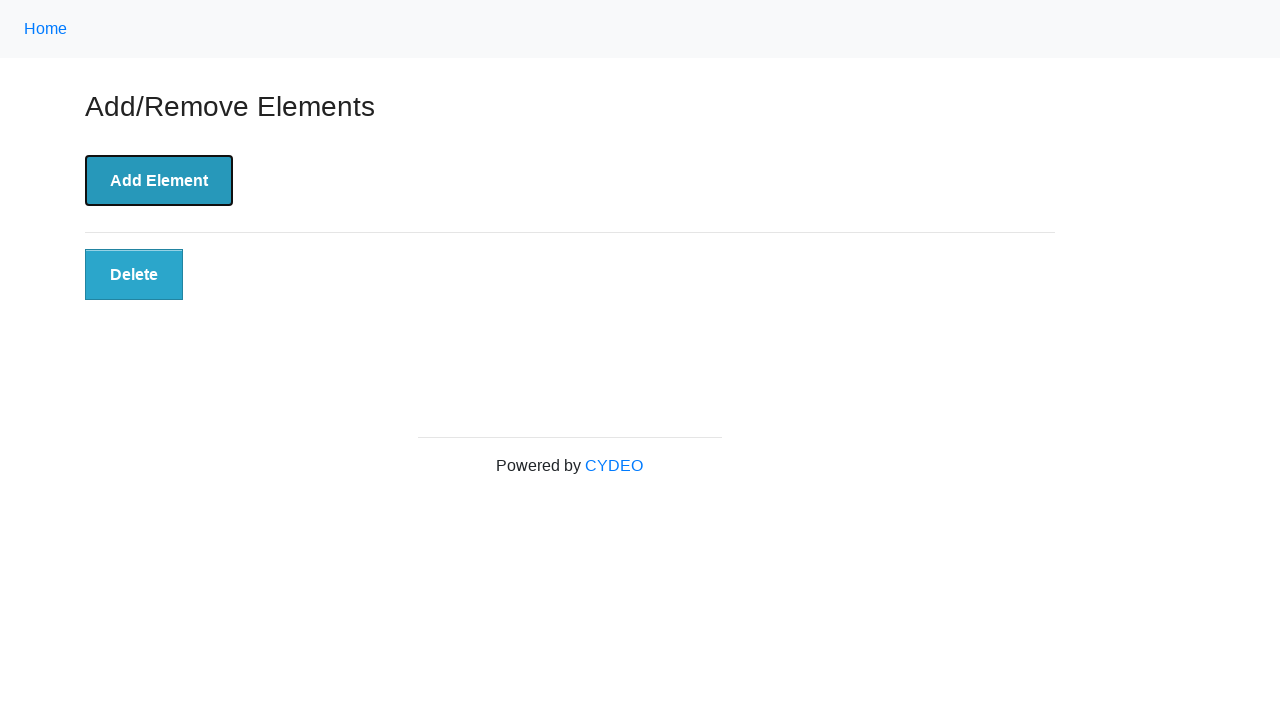

Delete button appeared and is now visible
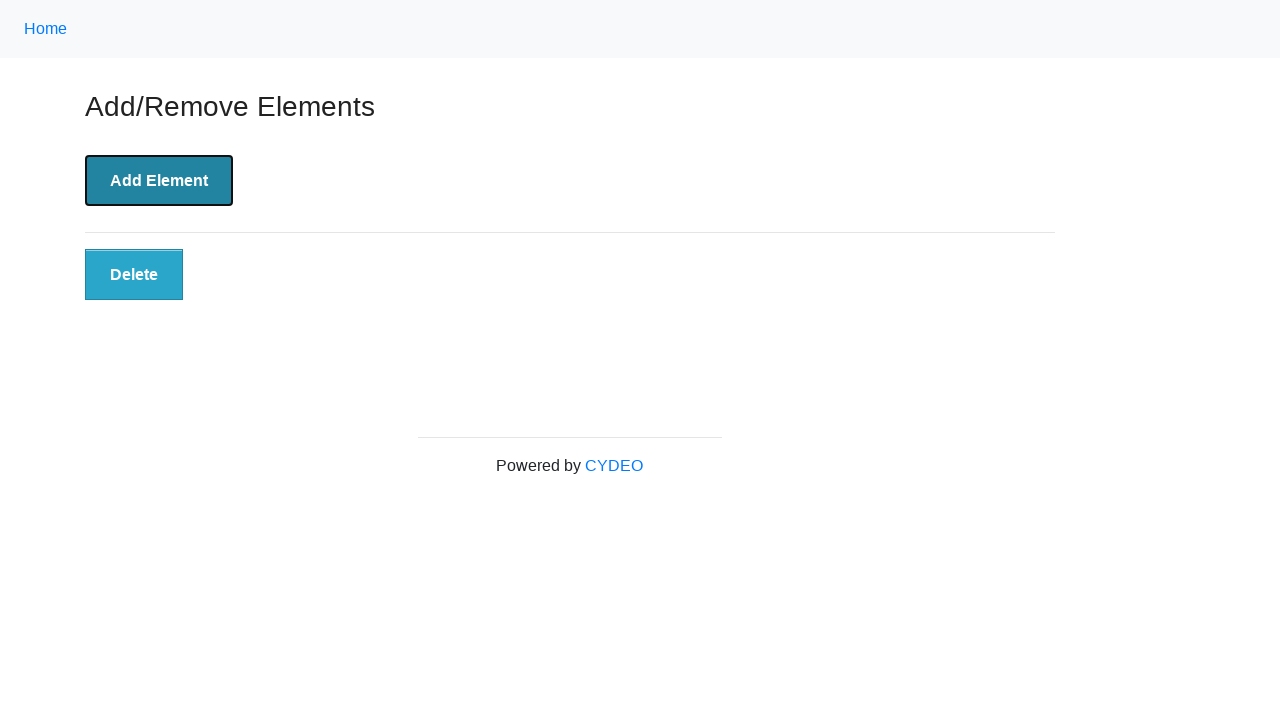

Clicked the Delete button to remove the element at (134, 275) on xpath=//button[.='Delete']
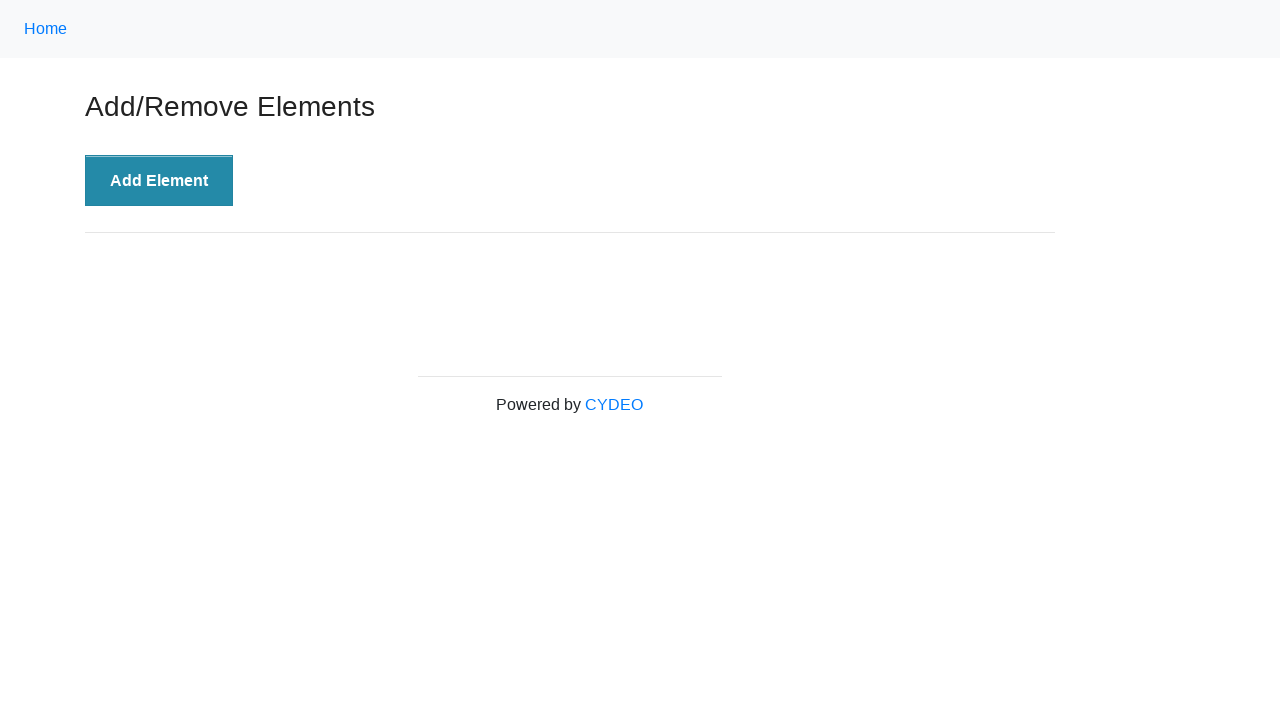

Delete button has been removed from the page
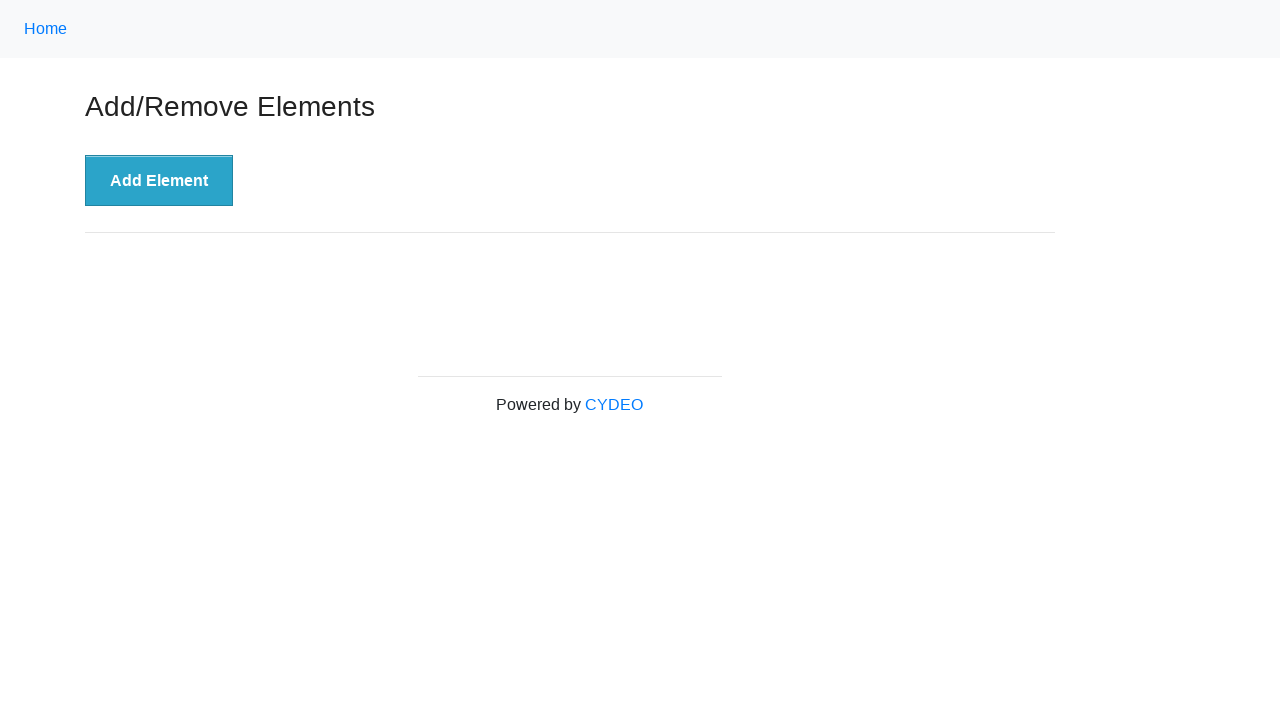

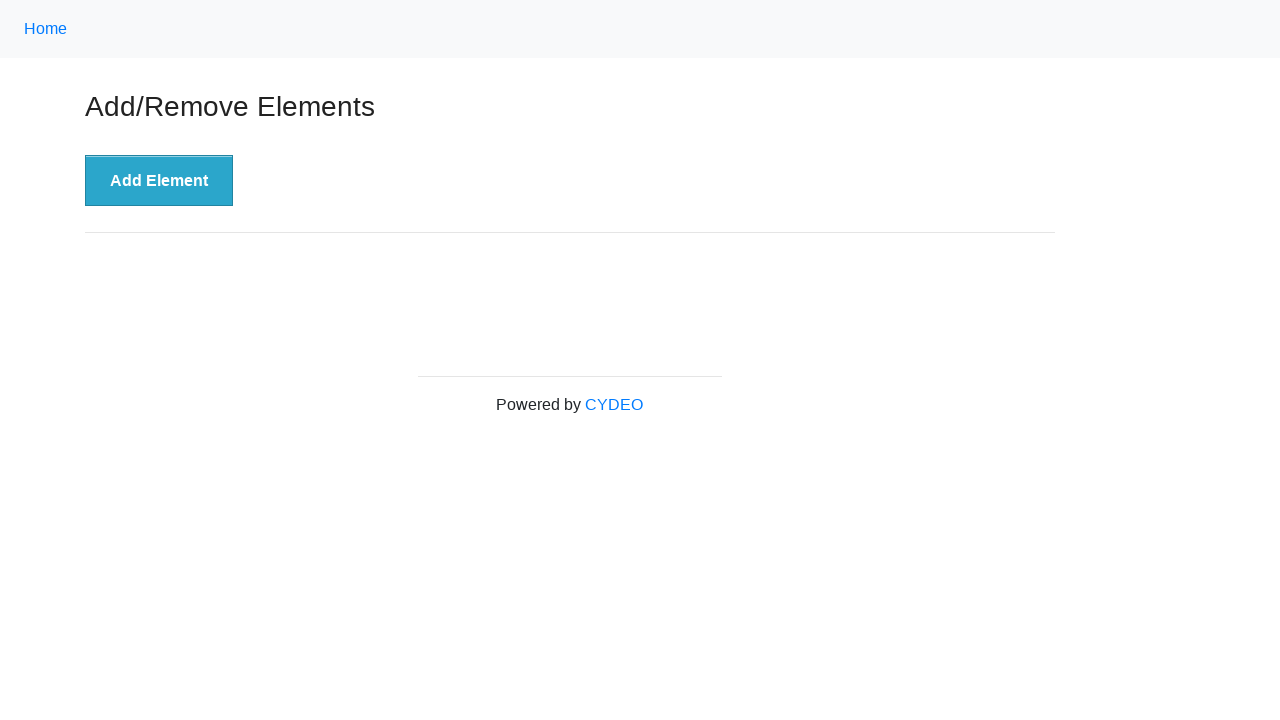